Tests clicking on a specific link (error404 link) on a test automation practice page using XPath indexing to select the 7th link element with class 'link'.

Starting URL: https://testautomationpractice.blogspot.com/

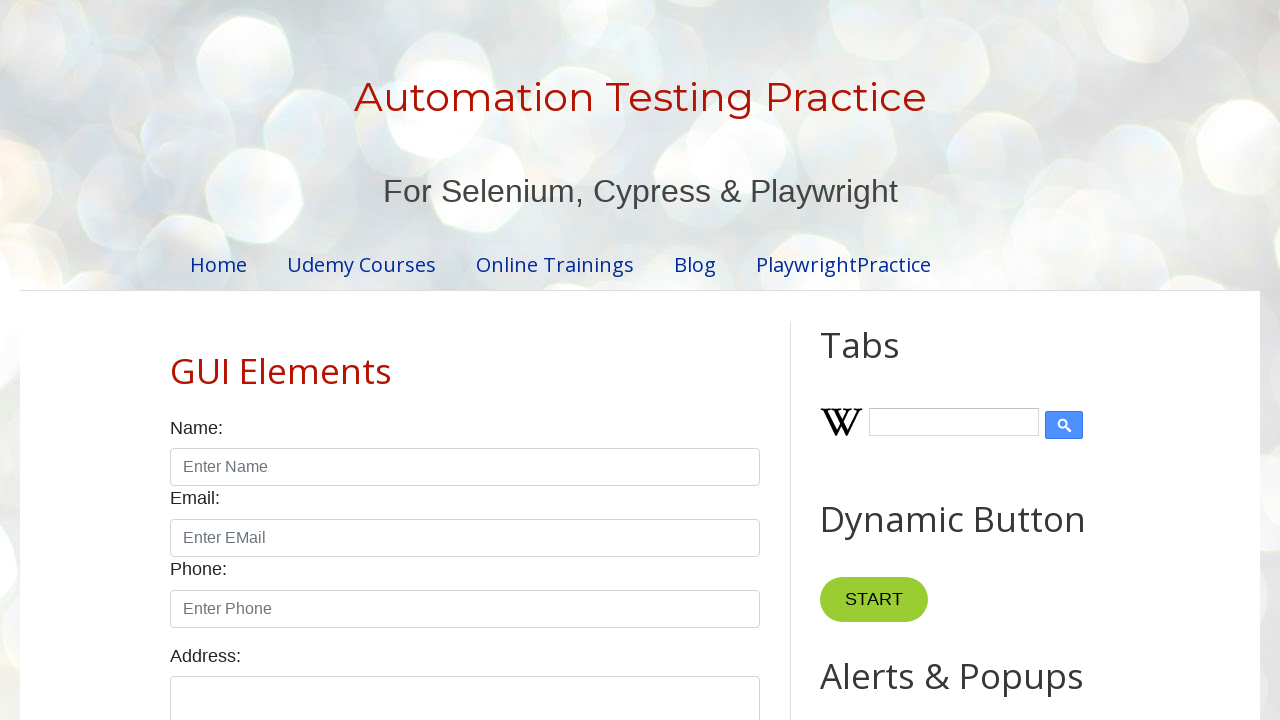

Waited for page to load DOM content
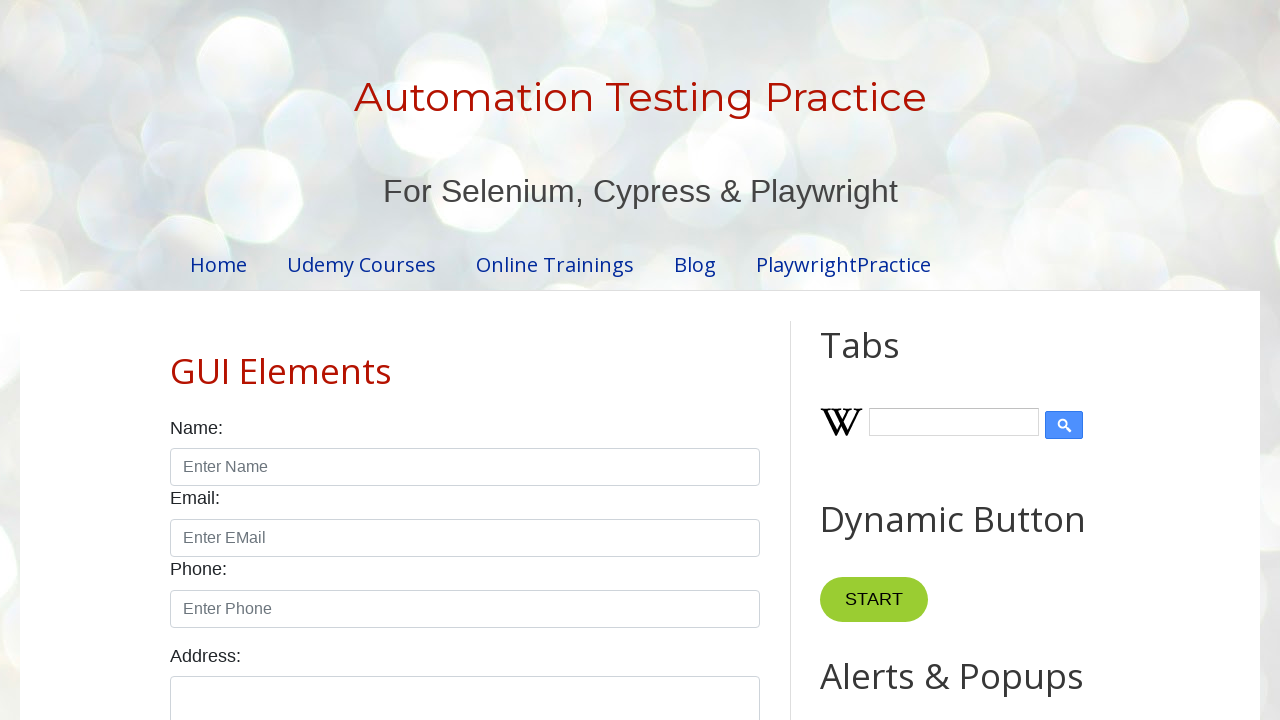

Clicked on the 7th link element with class 'link' (error404 link) using XPath indexing at (965, 360) on (//a[@class='link'])[7]
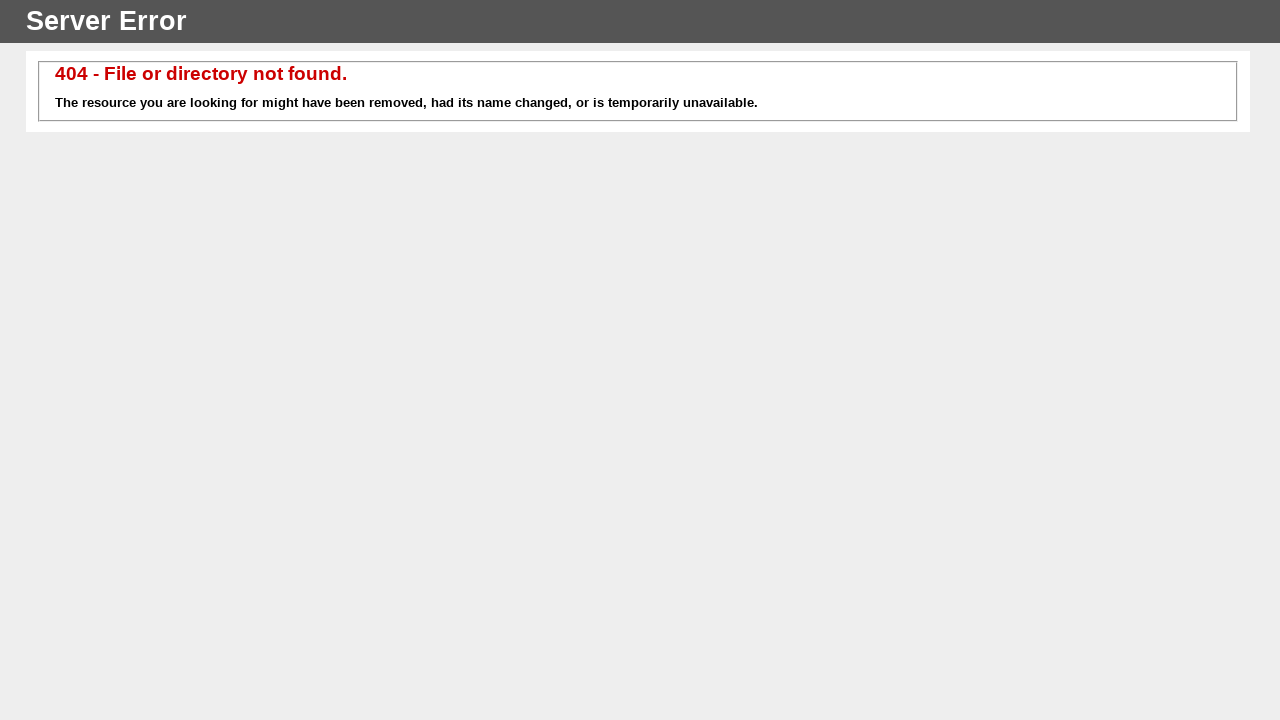

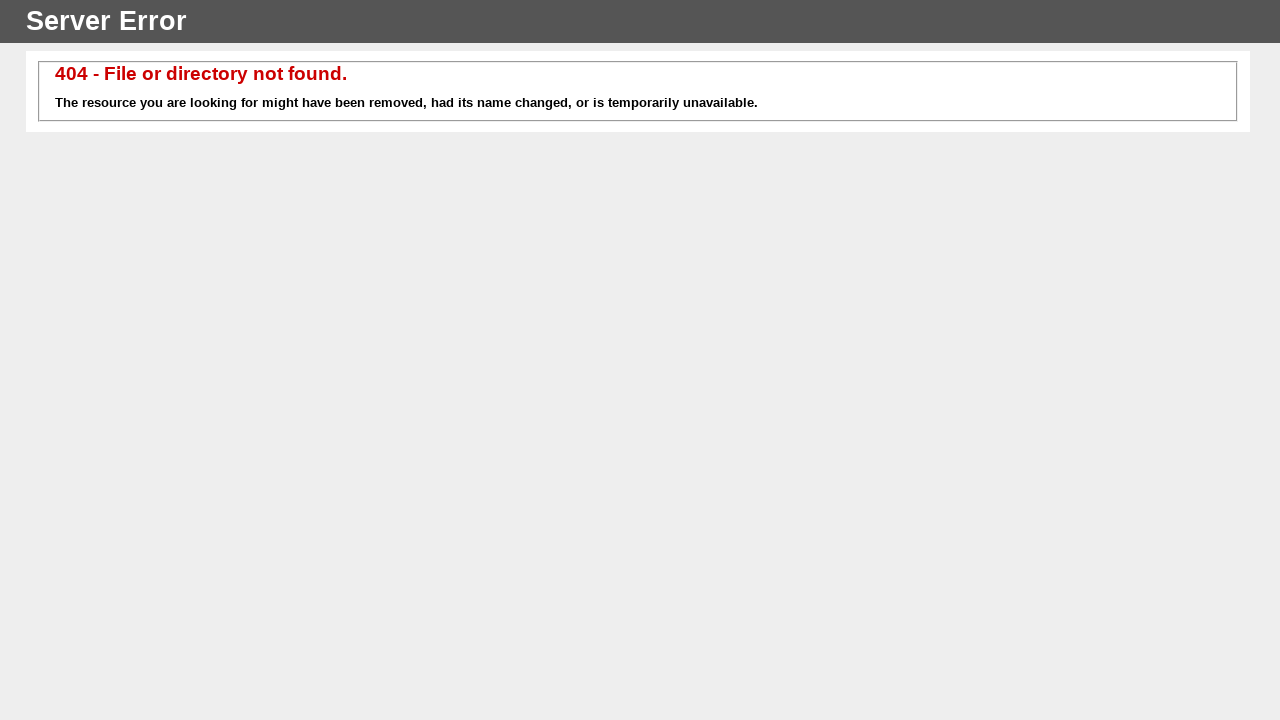